Tests that the YouTube logo image is displayed on the page

Starting URL: https://www.youtube.com

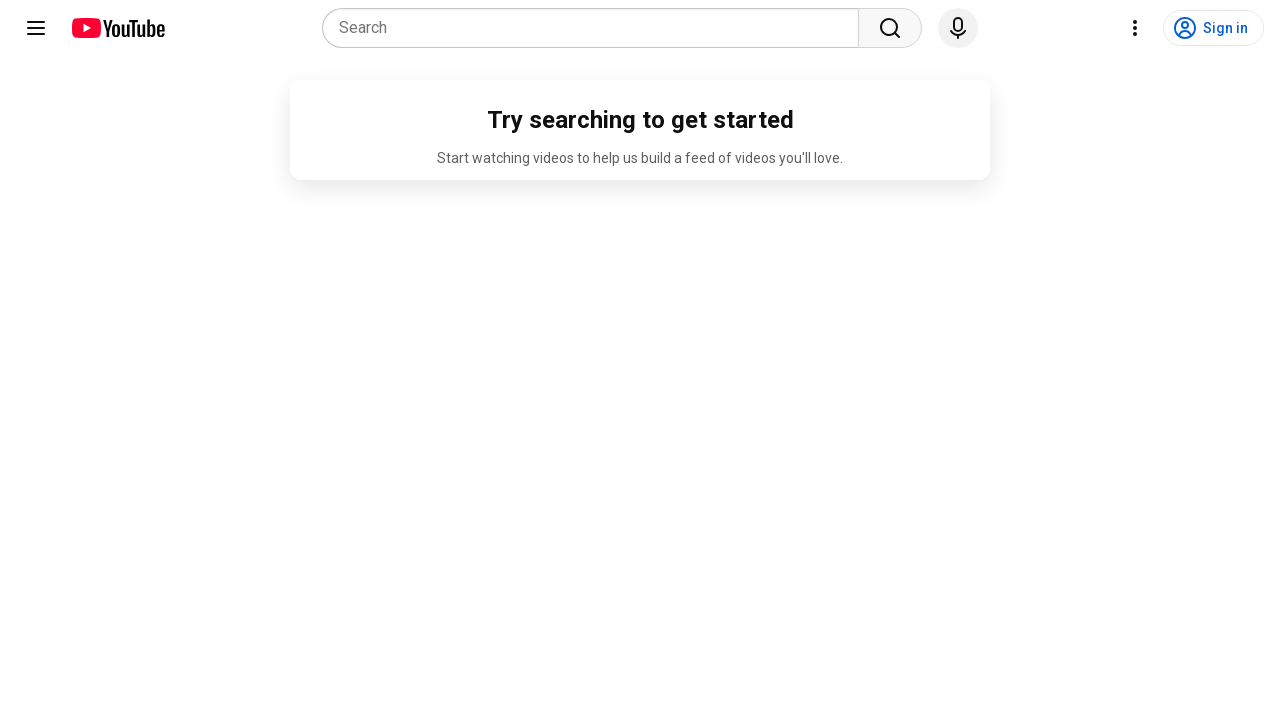

Navigated to YouTube home page
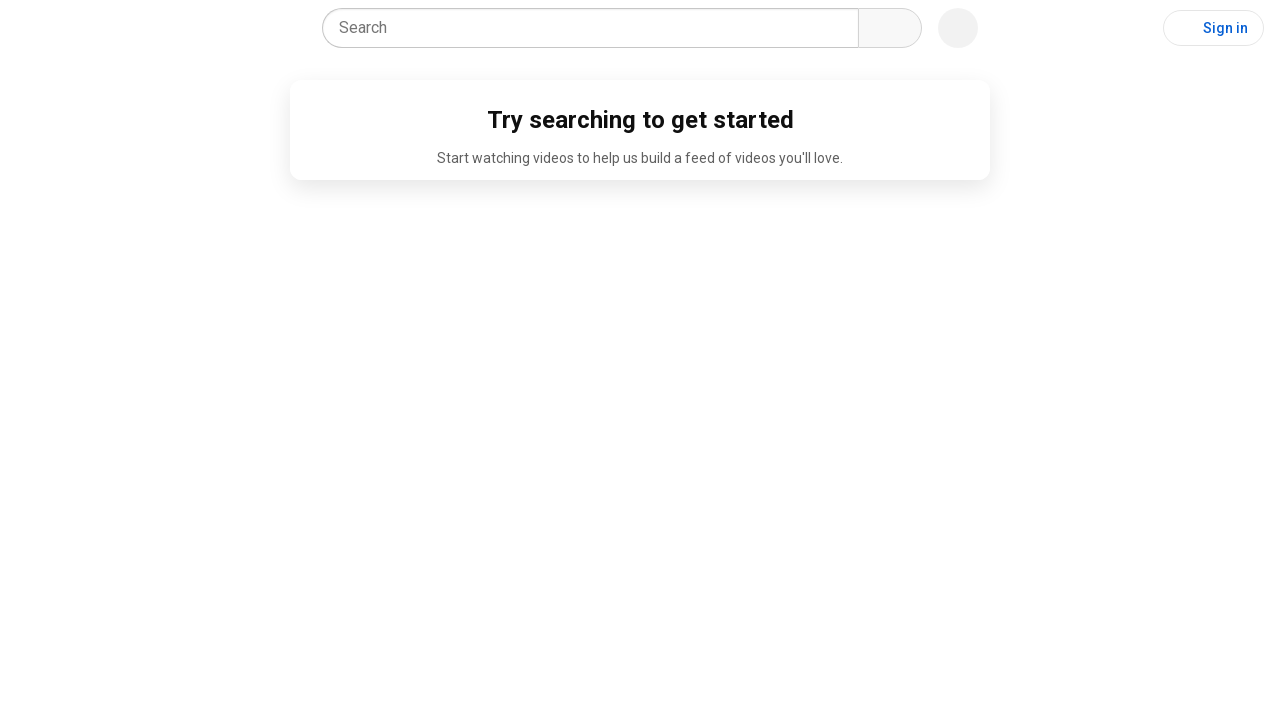

Located YouTube logo element
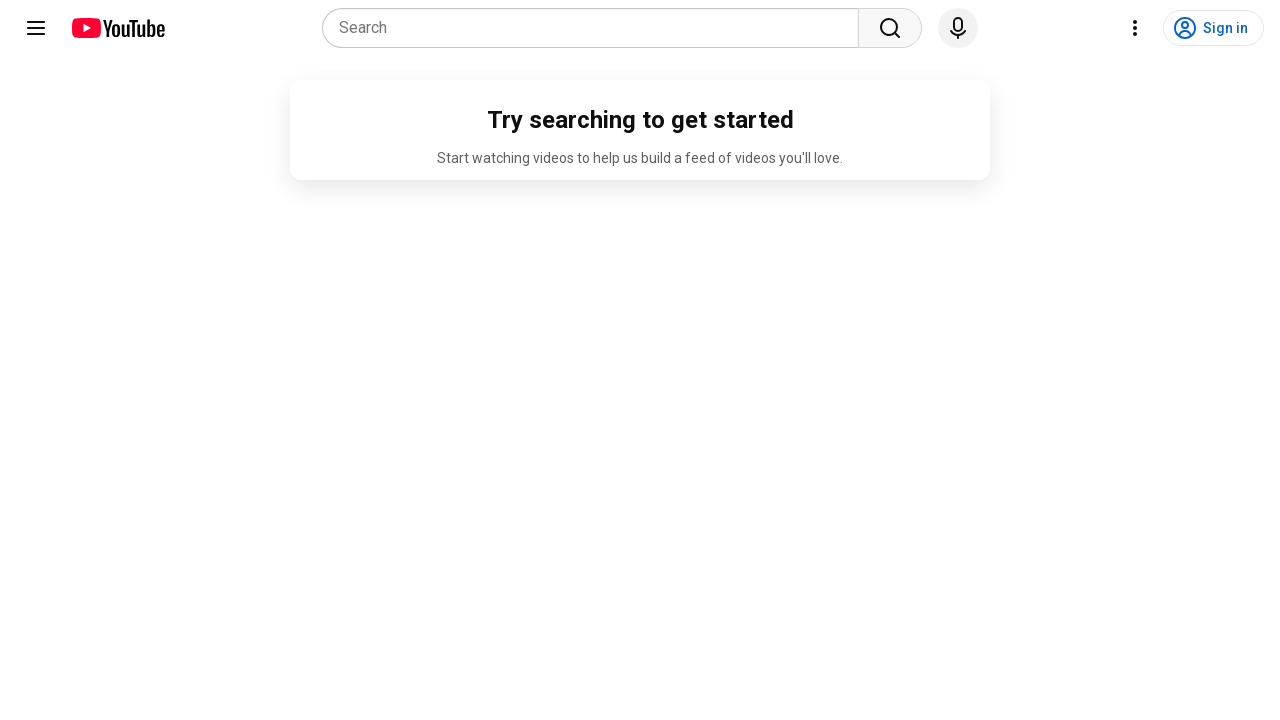

Verified YouTube logo is displayed on the page
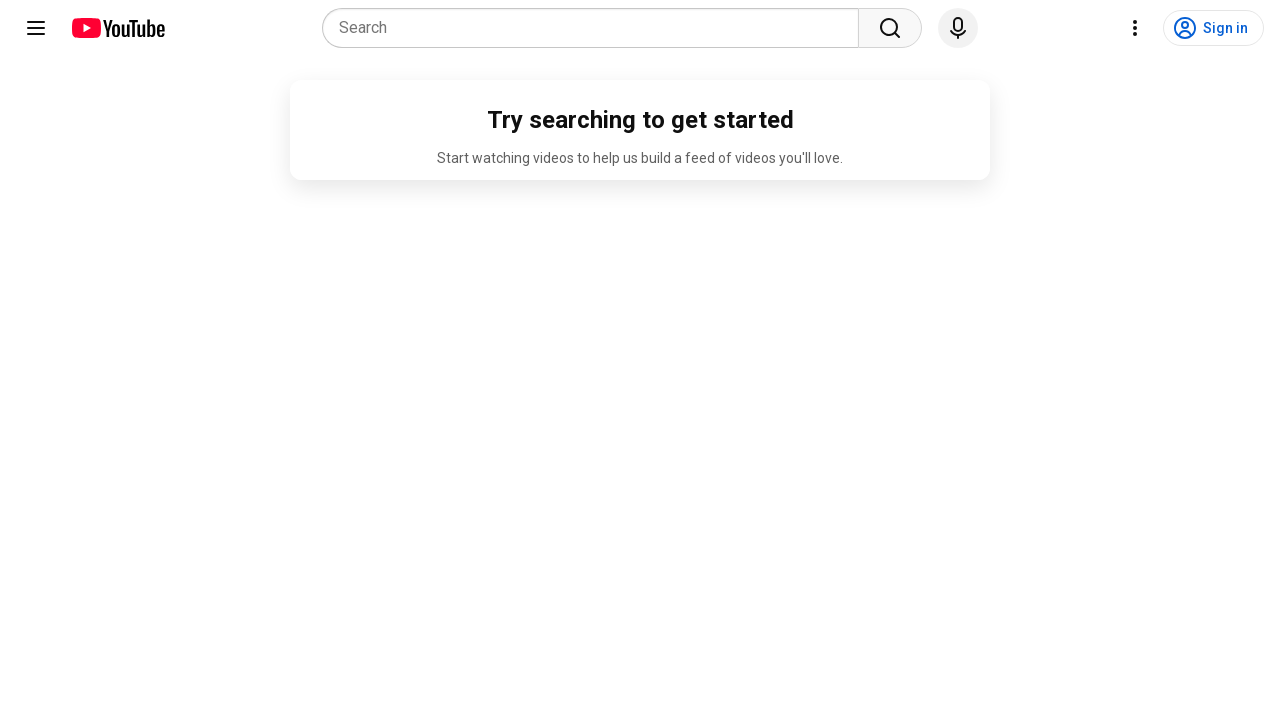

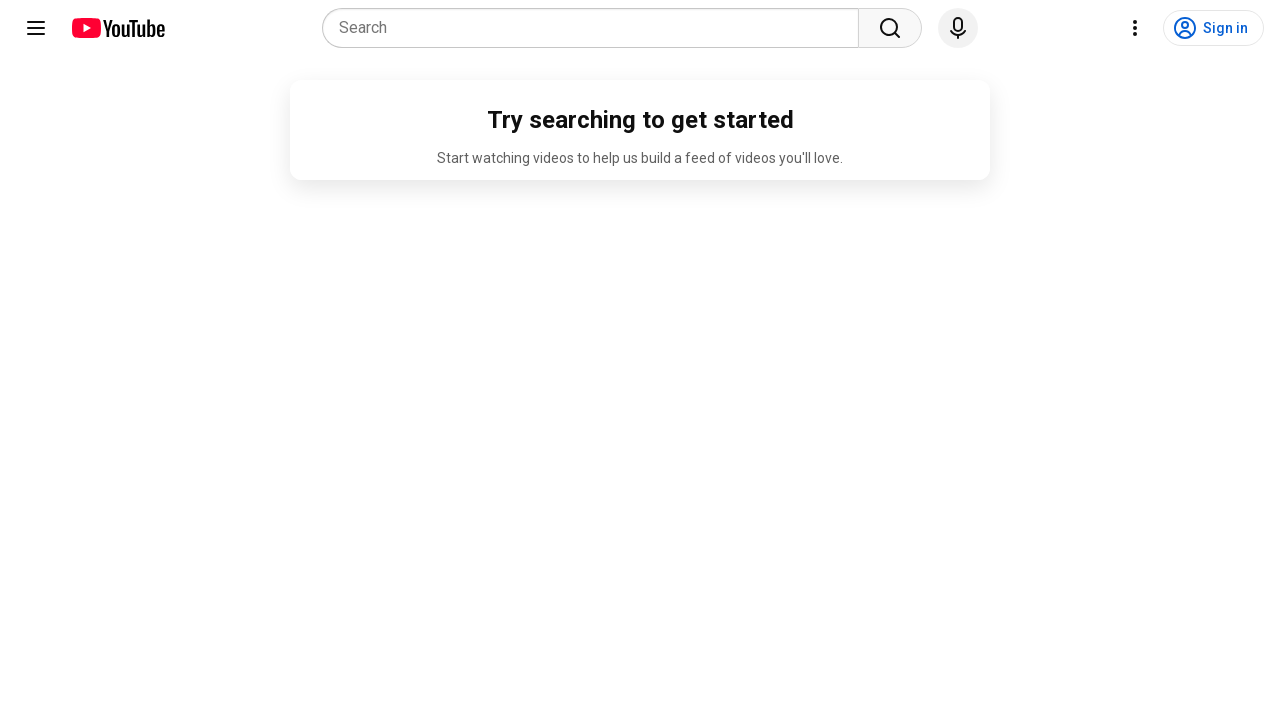